Tests the newsletter subscription feature by scrolling to the footer, entering an email address, and verifying successful subscription

Starting URL: http://automationexercise.com

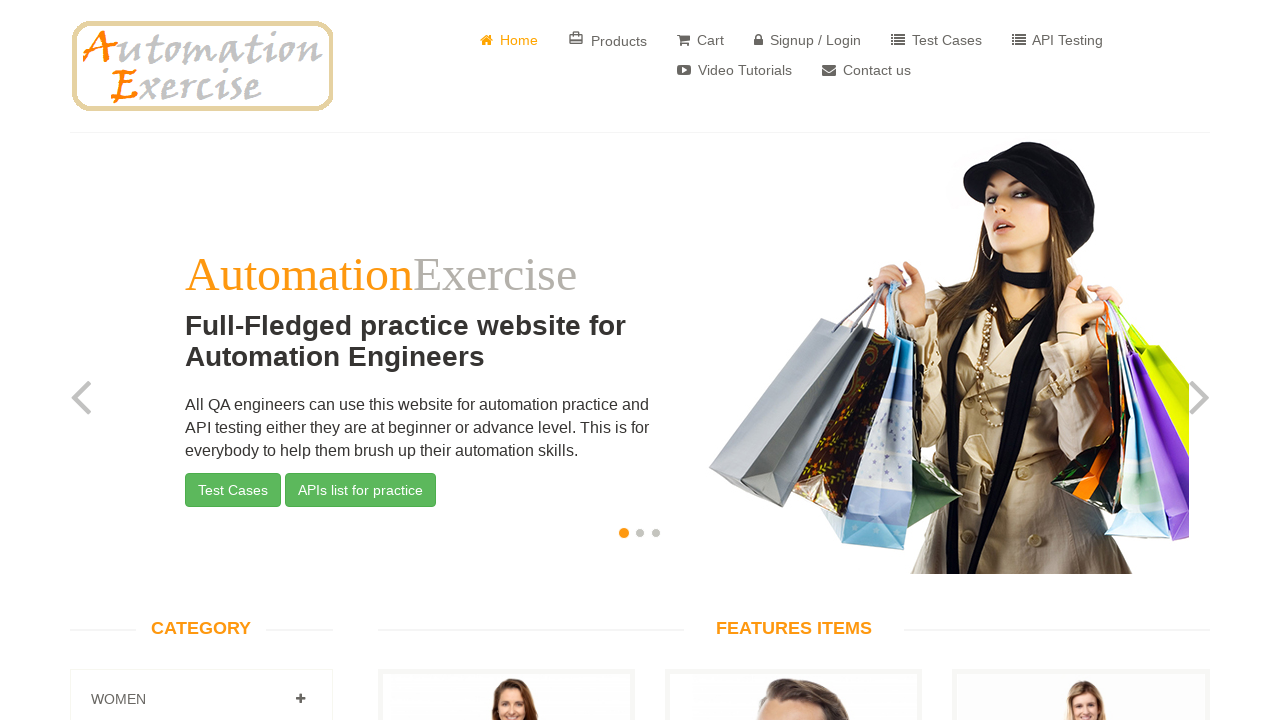

Scrolled to bottom of page to reveal footer subscription section
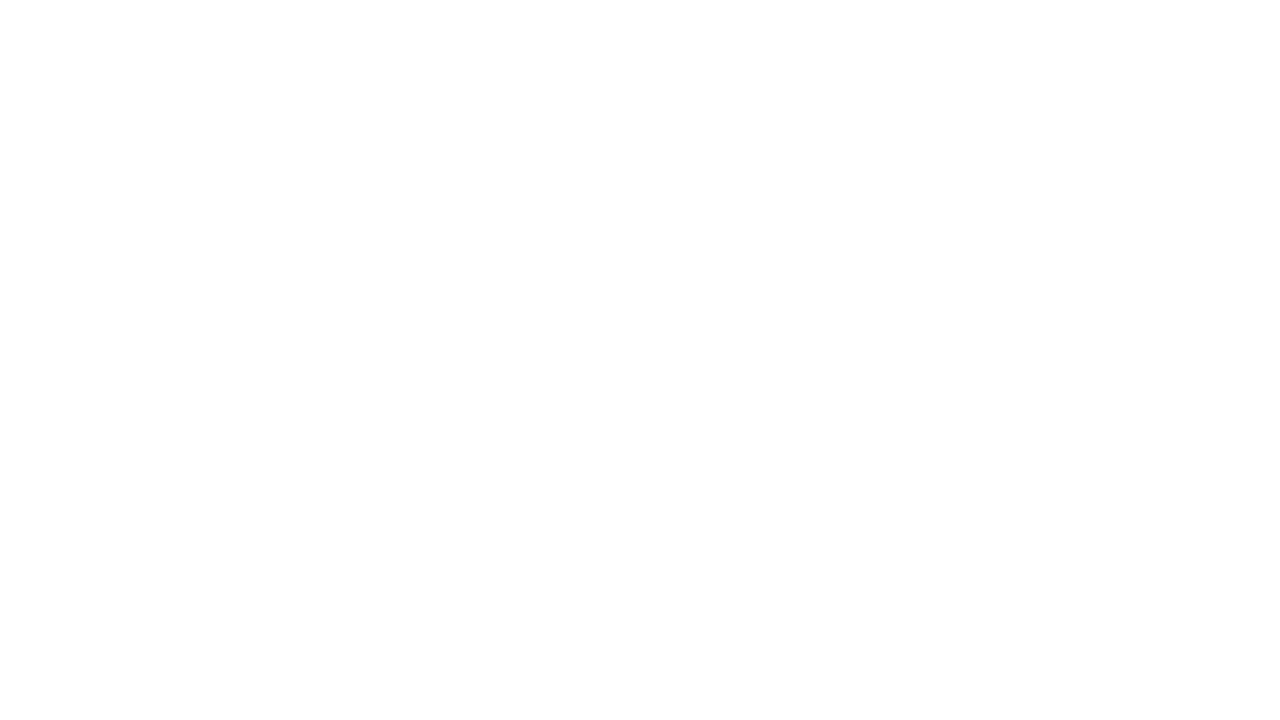

Entered email address 'subscriber327@example.com' in subscription field on #susbscribe_email
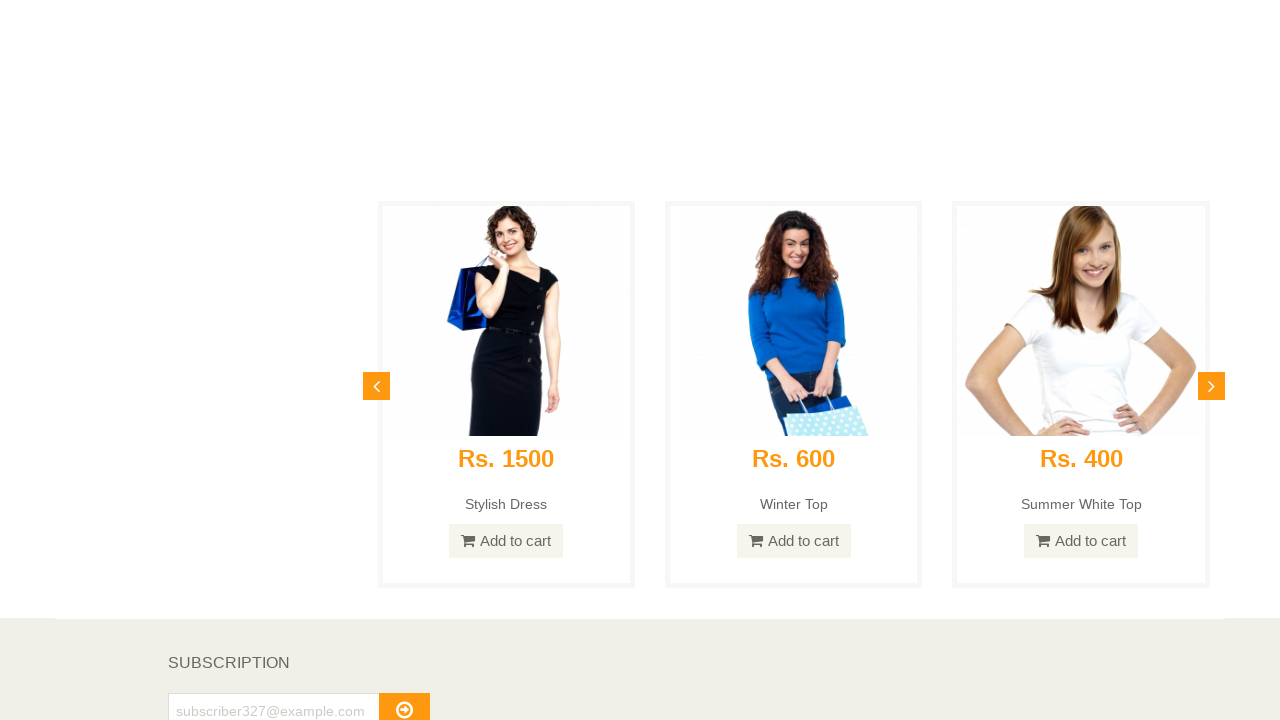

Clicked subscribe button to submit email at (404, 519) on #subscribe
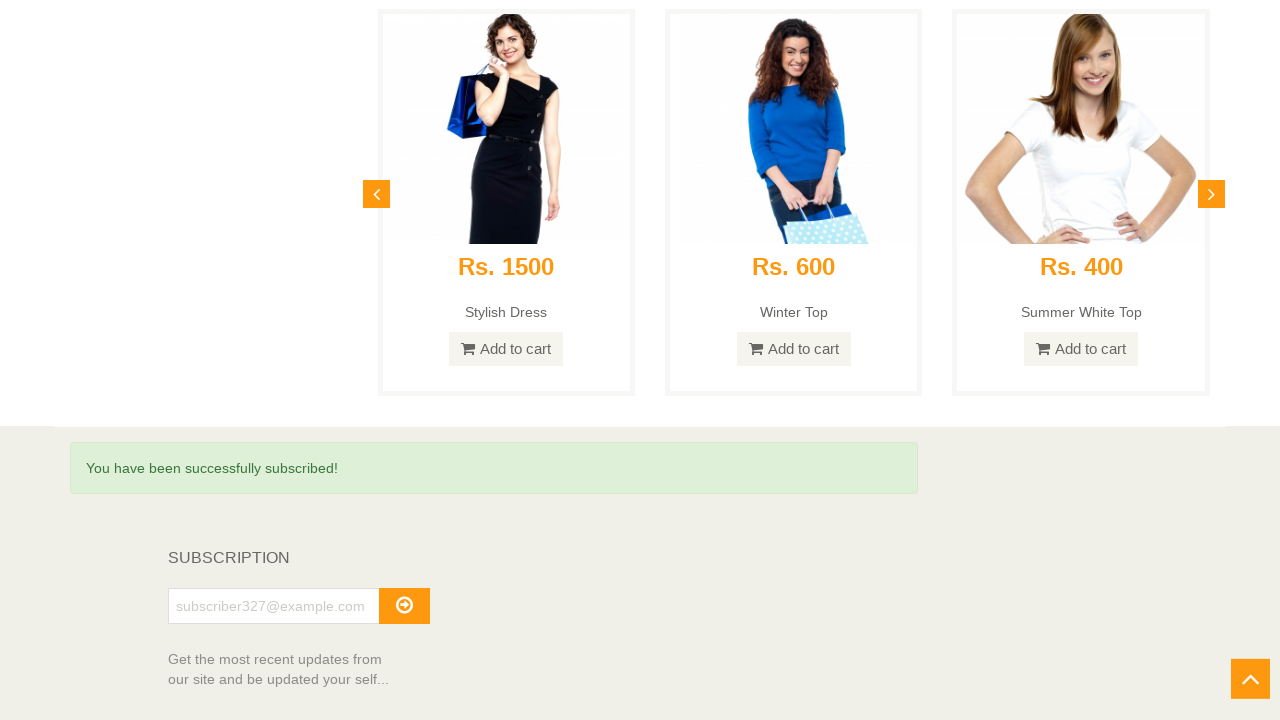

Verified success message 'You have been successfully subscribed!' appeared
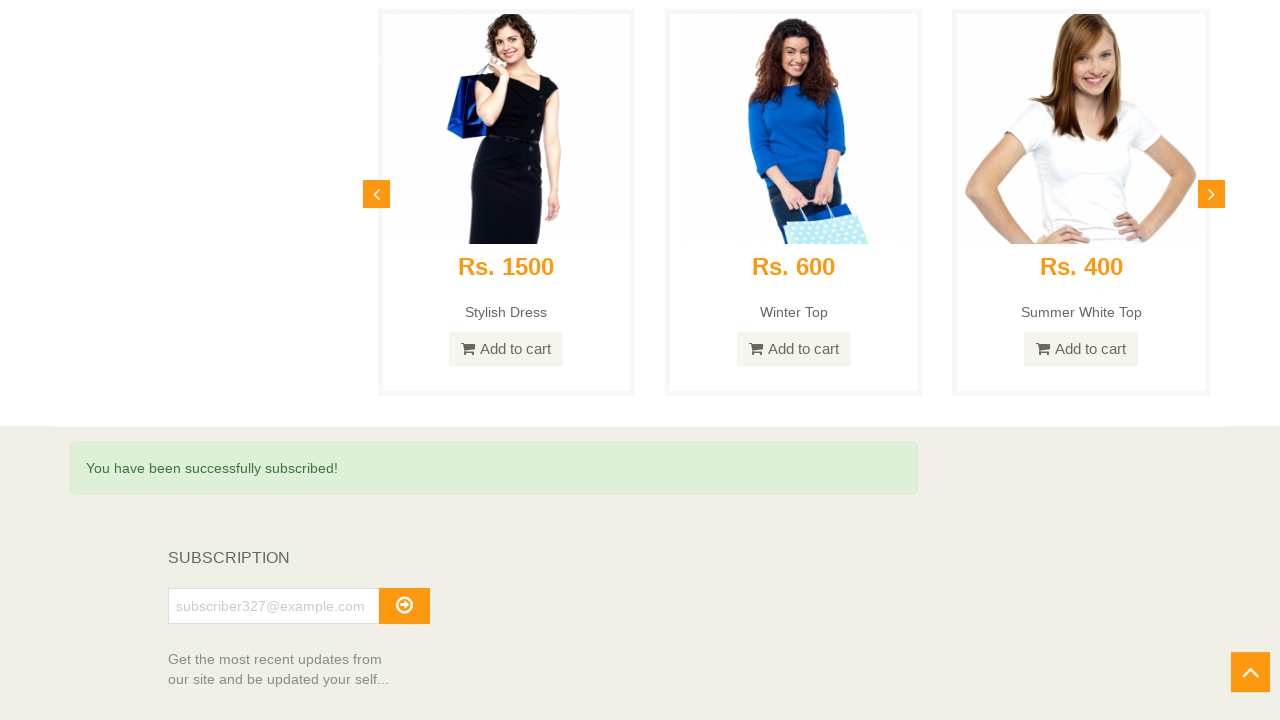

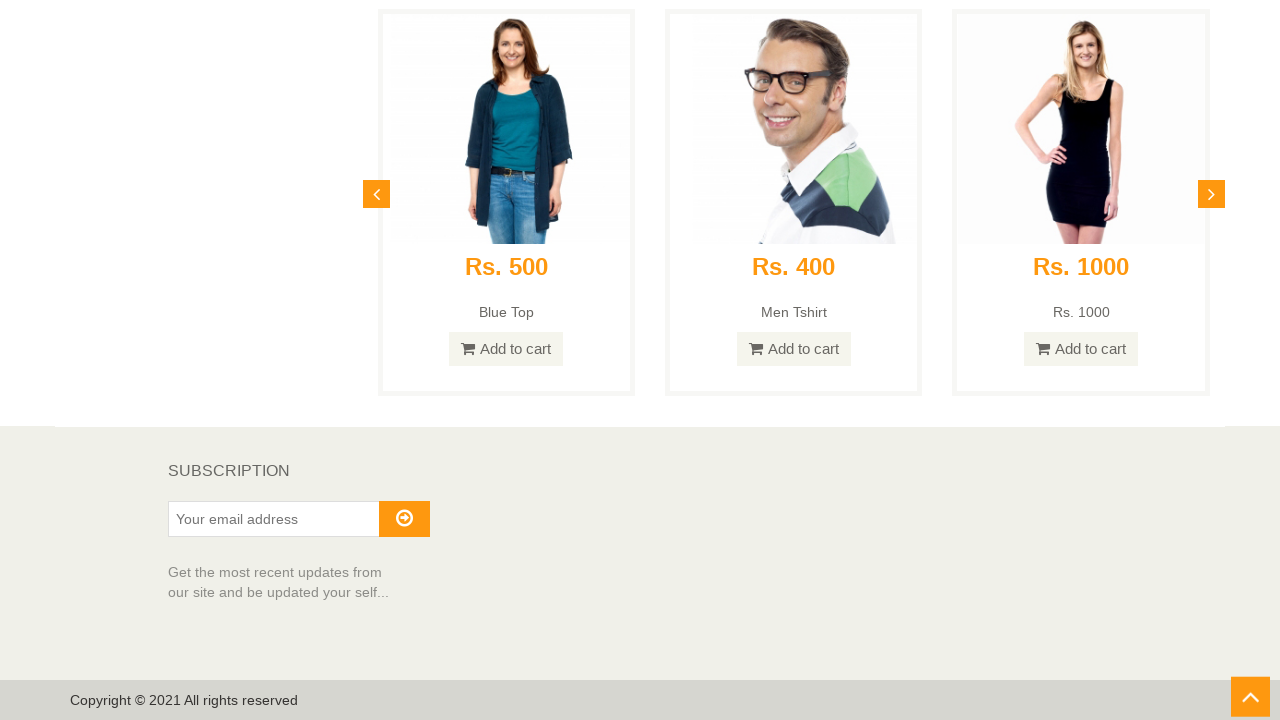